Tests sorting a text column (Email) in ascending order by clicking the column header and verifying the data is sorted alphabetically

Starting URL: http://the-internet.herokuapp.com/tables

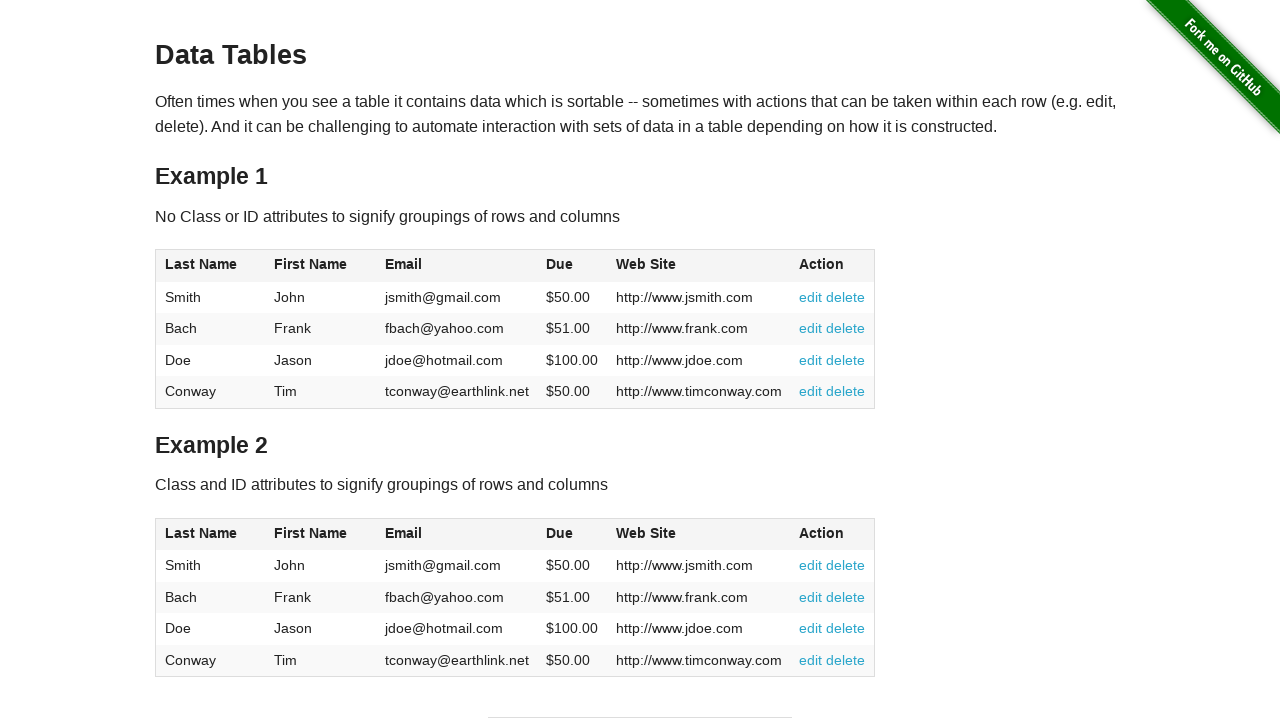

Clicked Email column header to sort ascending at (457, 266) on #table1 thead tr th:nth-of-type(3)
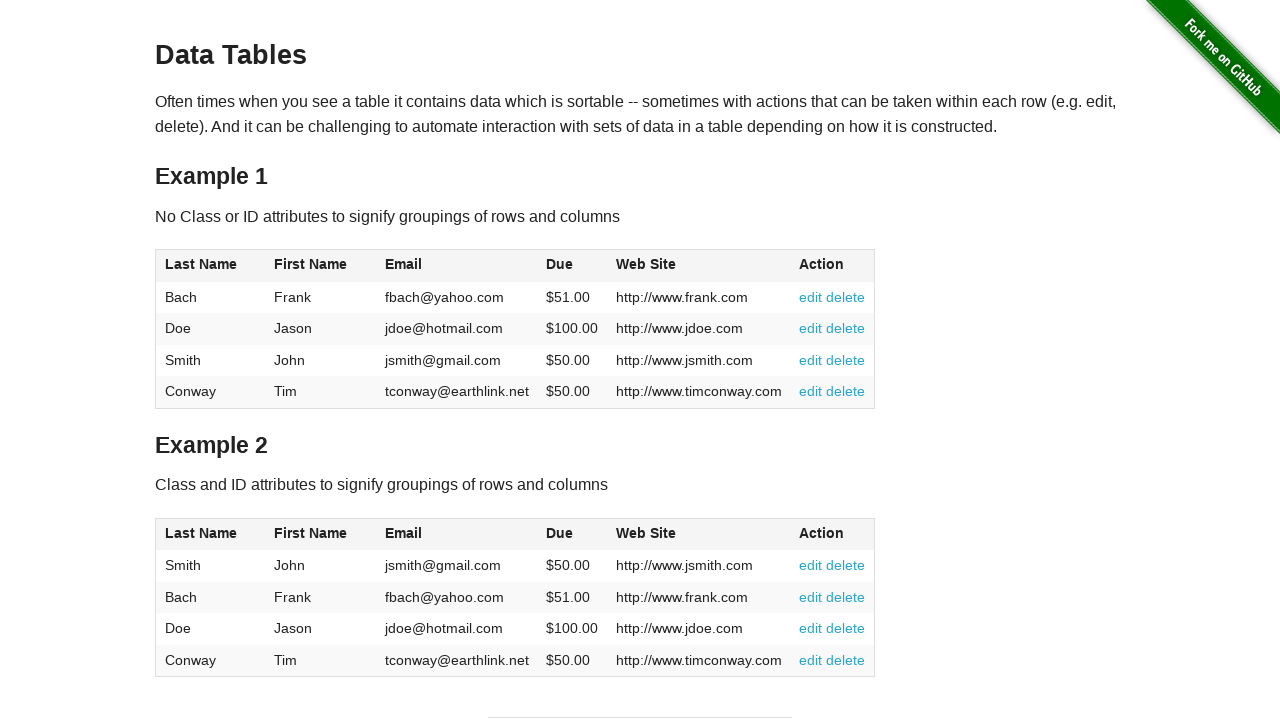

Email column data loaded and sorted in ascending order
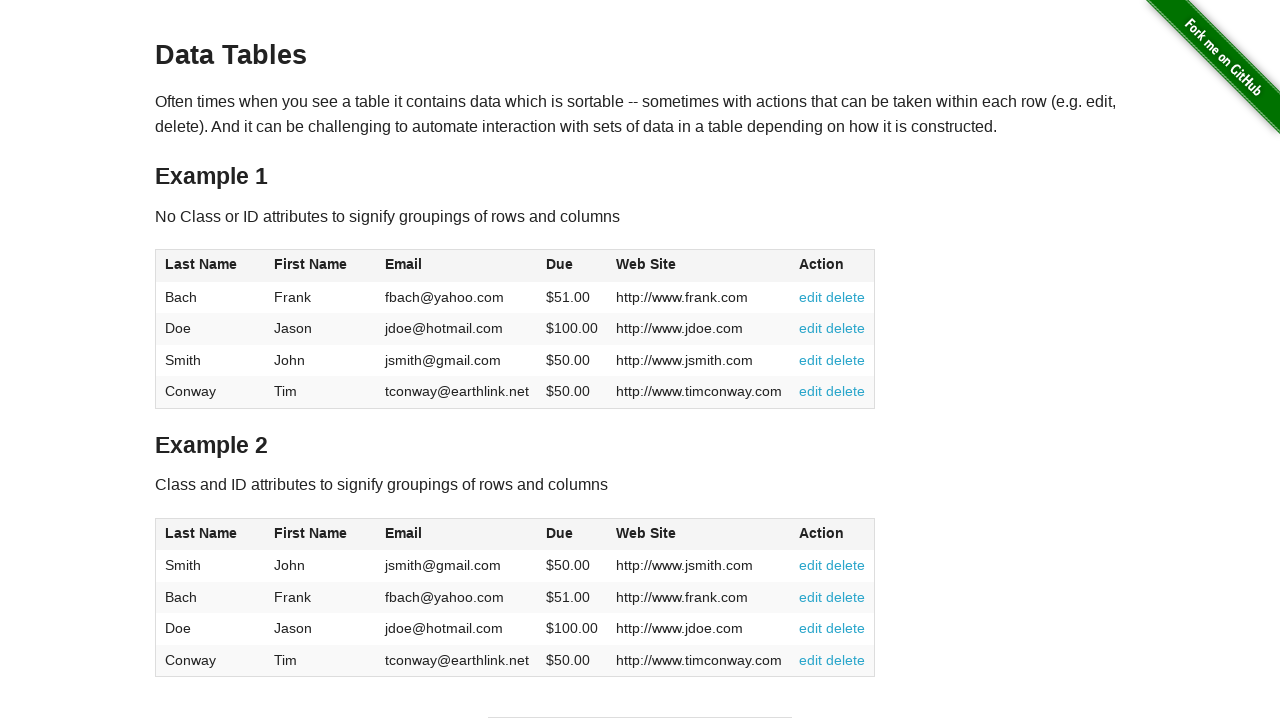

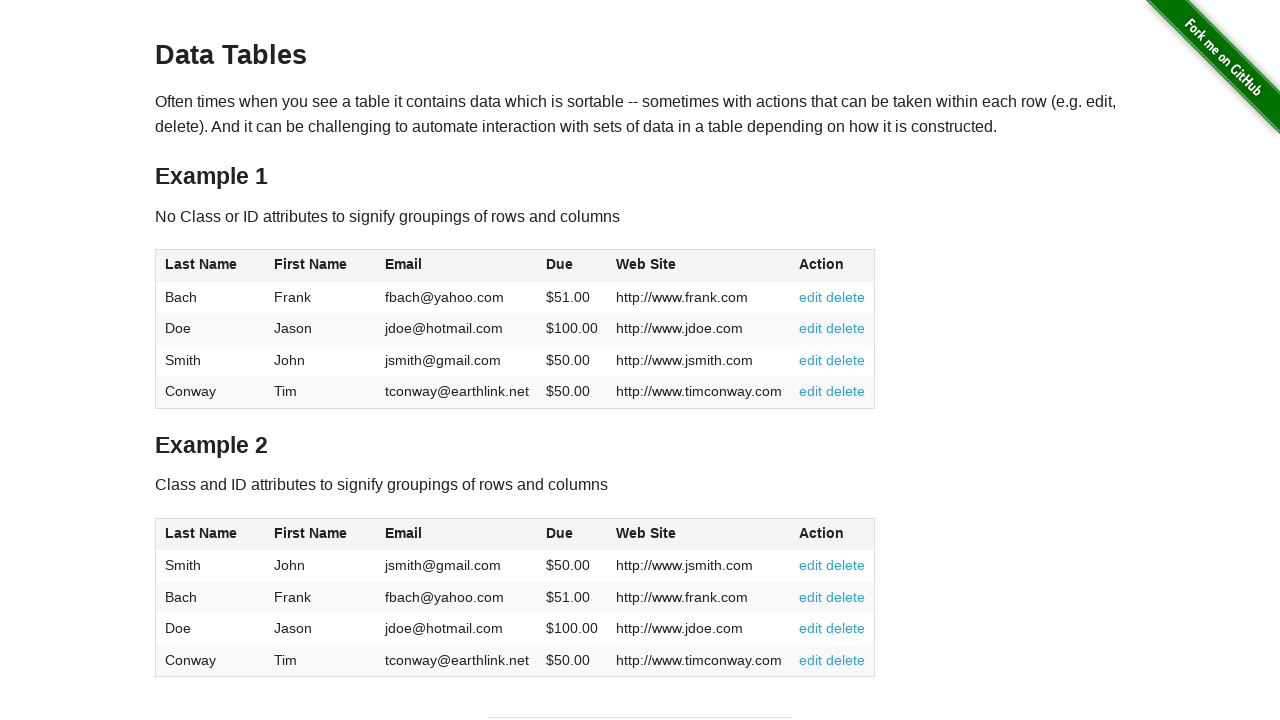